Tests drag and drop functionality on the jQuery UI draggable demo page by switching to an iframe and dragging an element by specified x/y offsets

Starting URL: https://jqueryui.com/draggable/

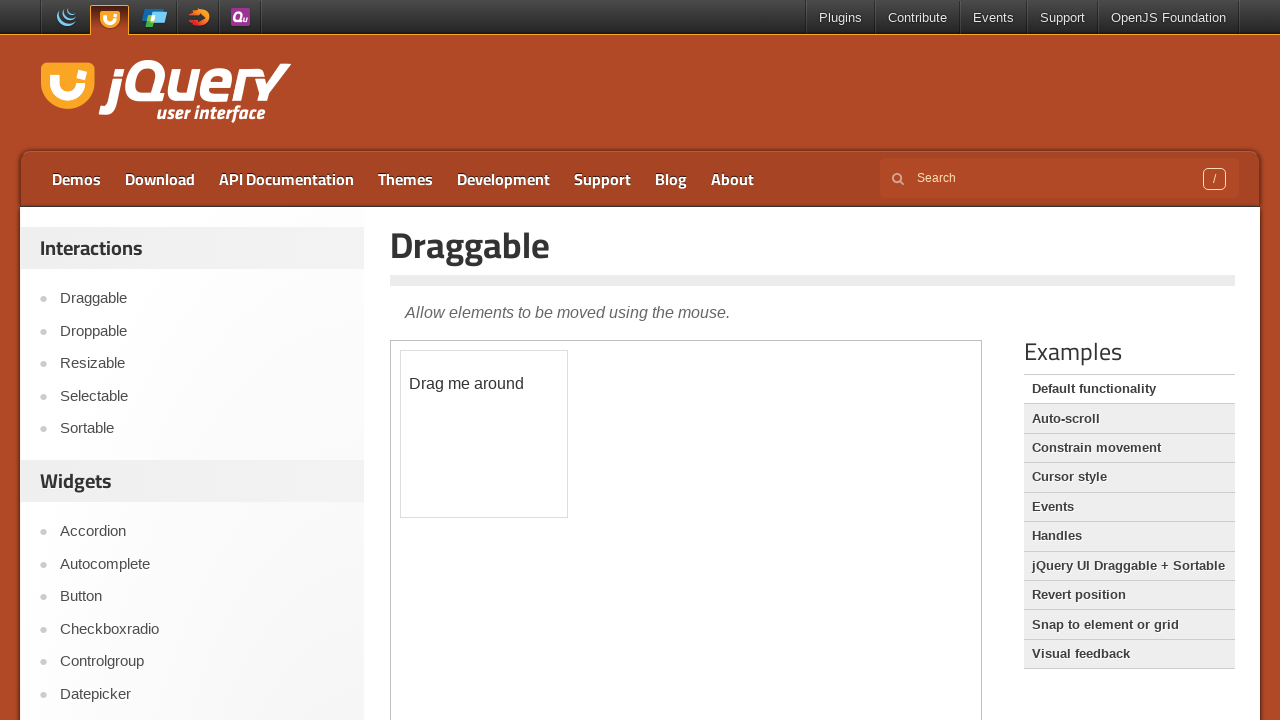

Waited for iframe to load on jQuery UI draggable demo page
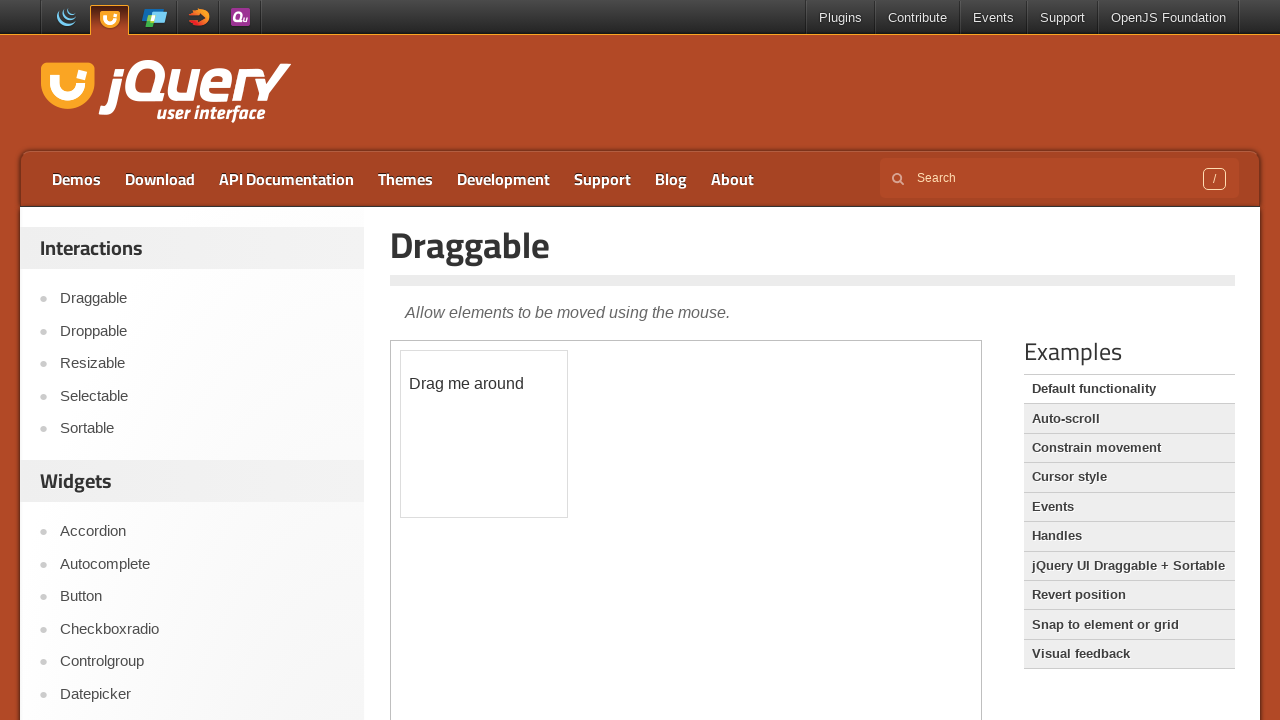

Located the first iframe on the page
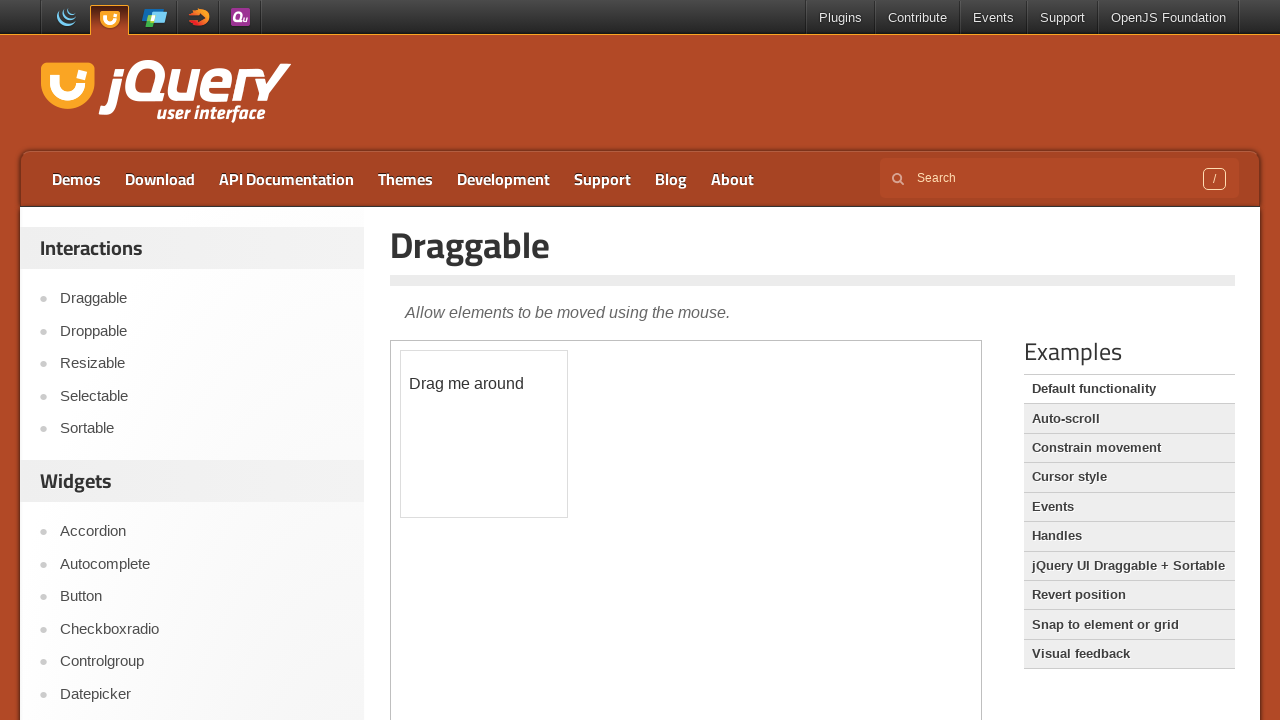

Located the draggable element inside the iframe
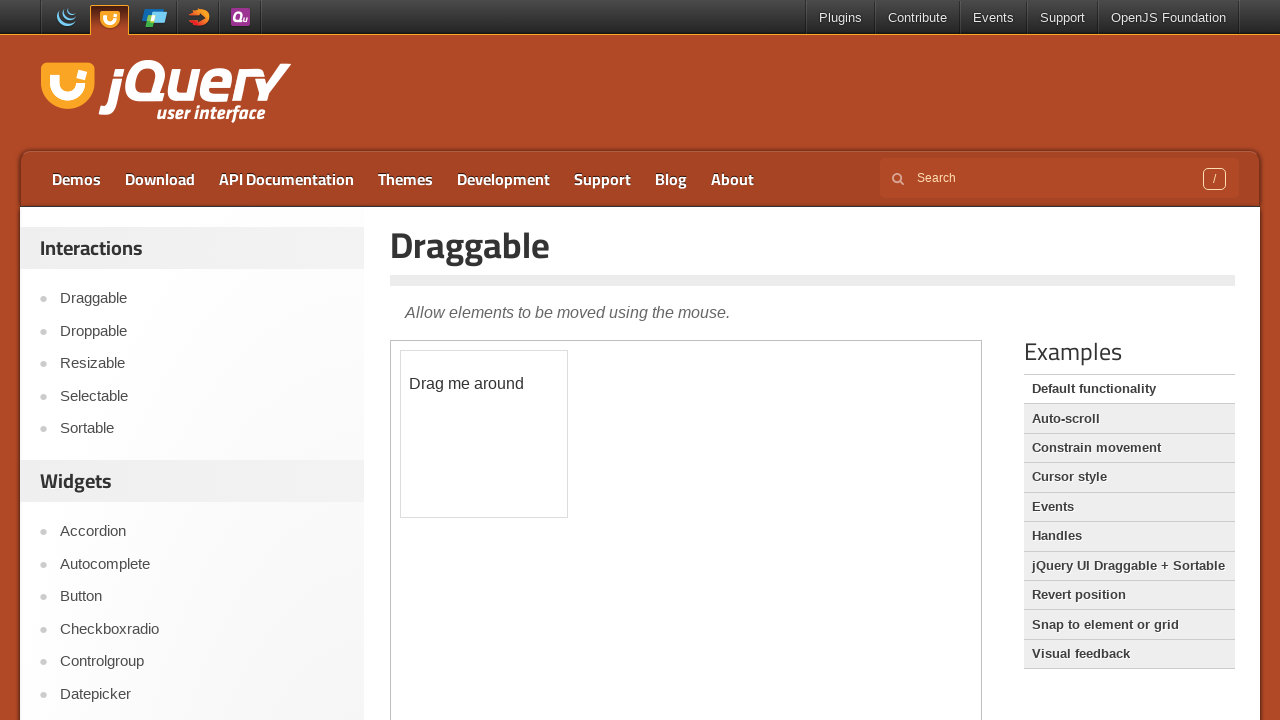

Waited for the draggable element to be ready
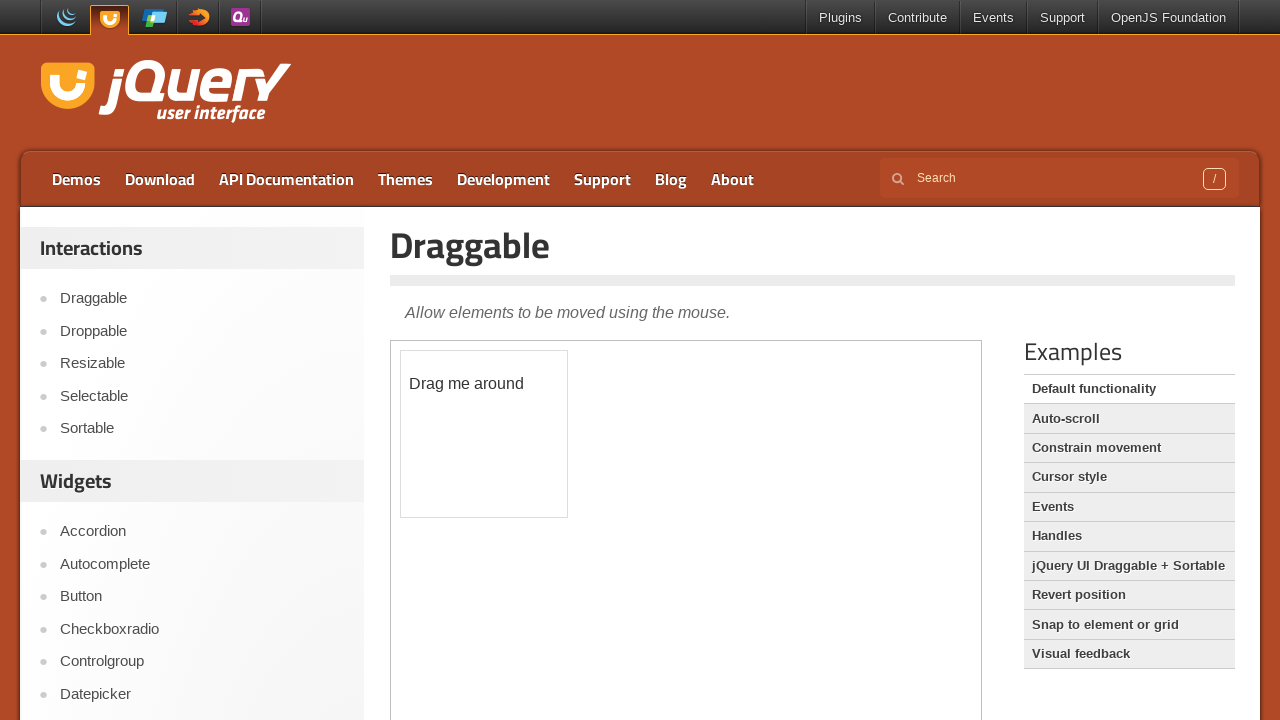

Retrieved bounding box of the draggable element
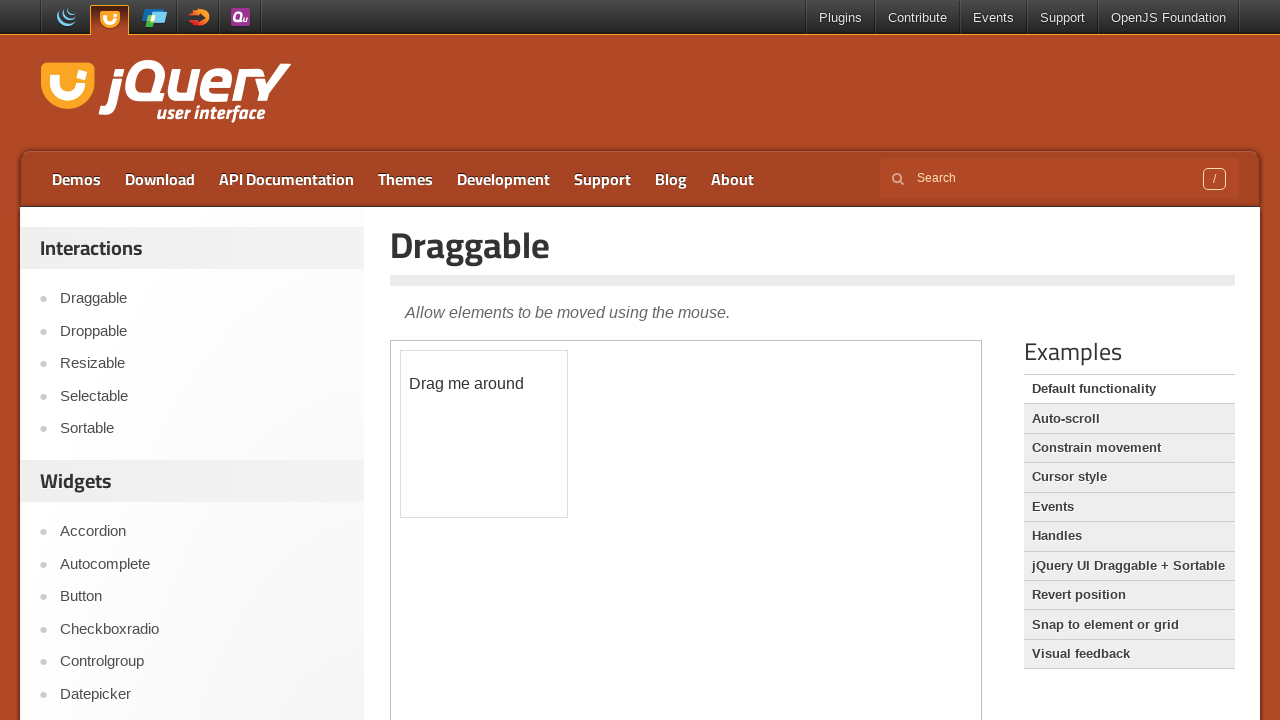

Moved mouse to the center of the draggable element at (484, 434)
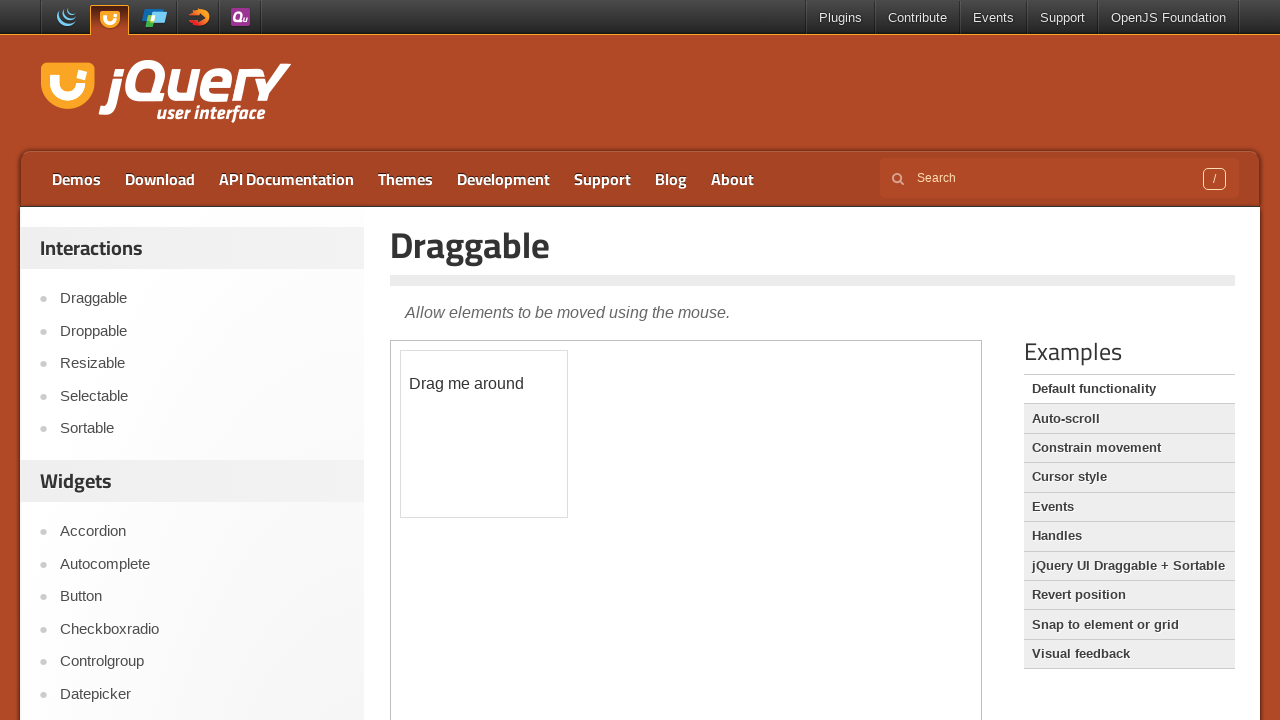

Pressed down the mouse button at (484, 434)
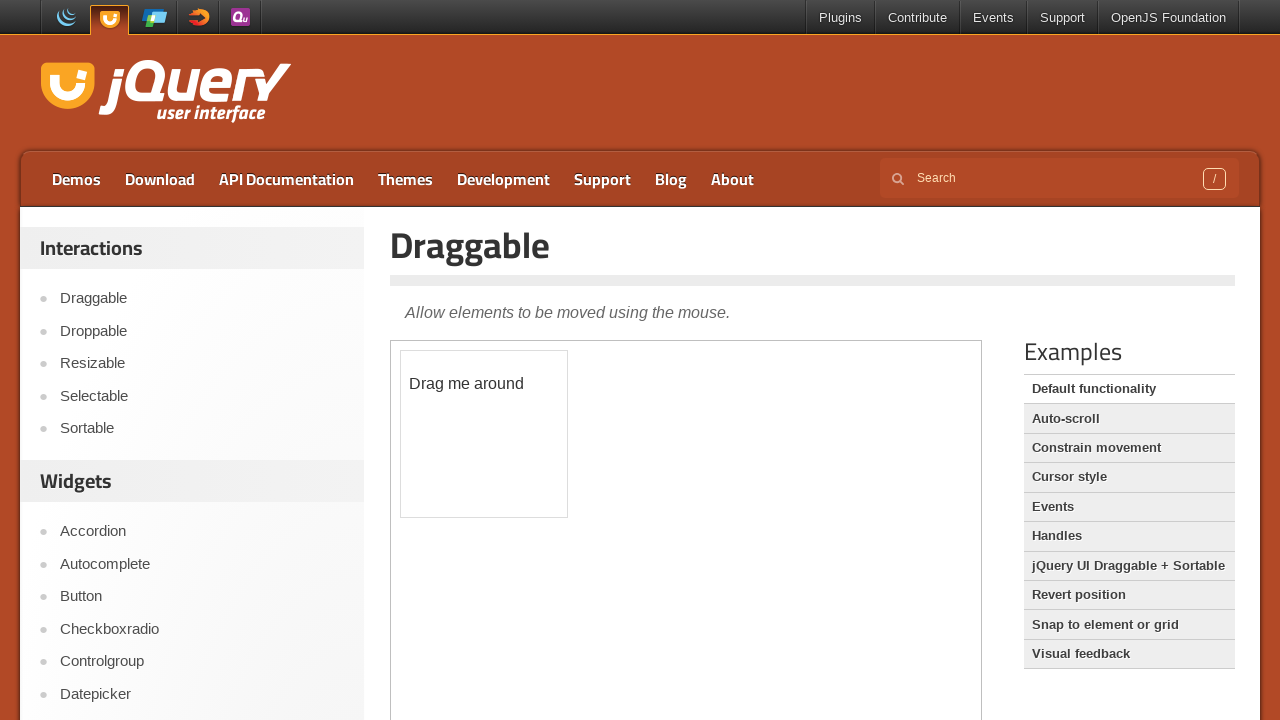

Dragged the element by 100 pixels in x and y directions at (584, 534)
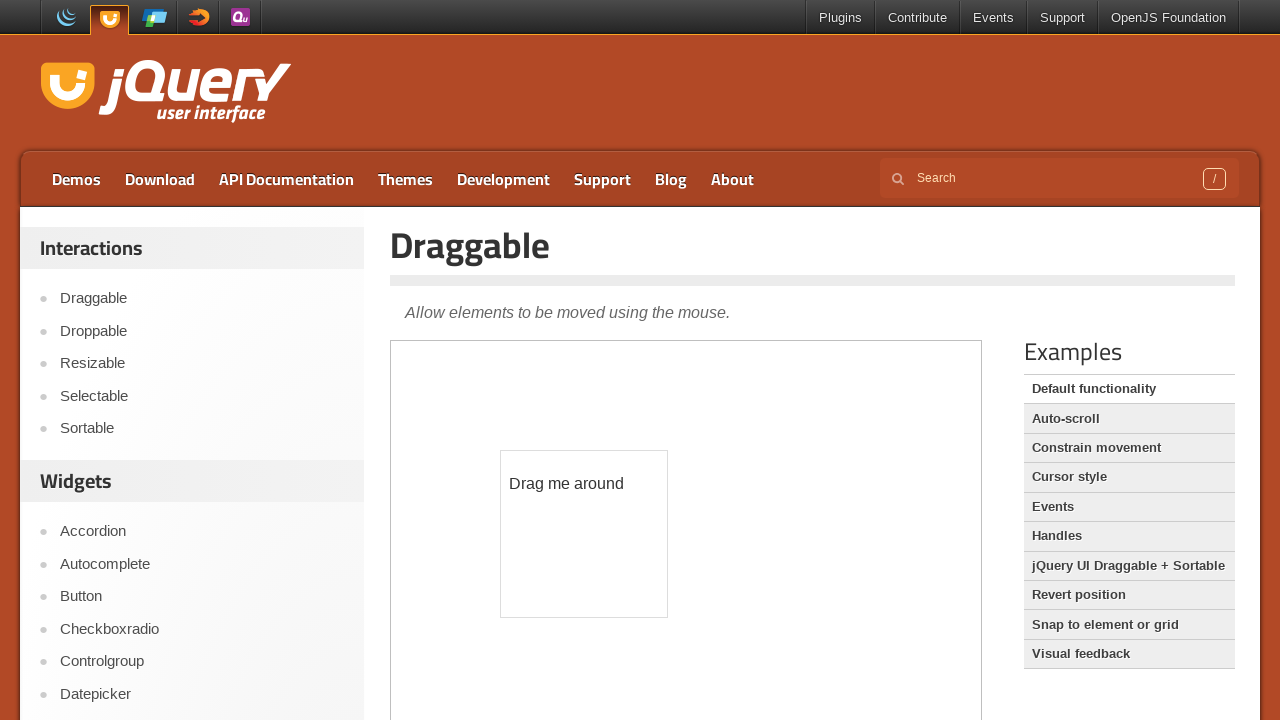

Released the mouse button to complete the drag operation at (584, 534)
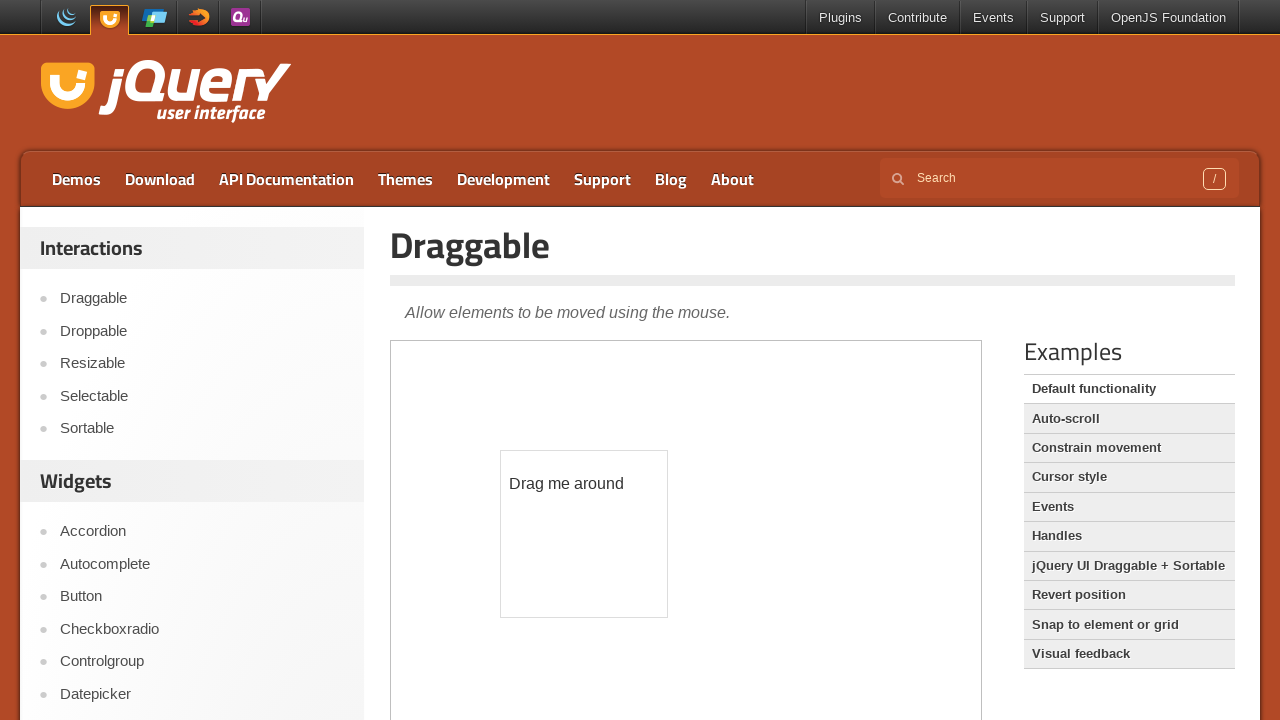

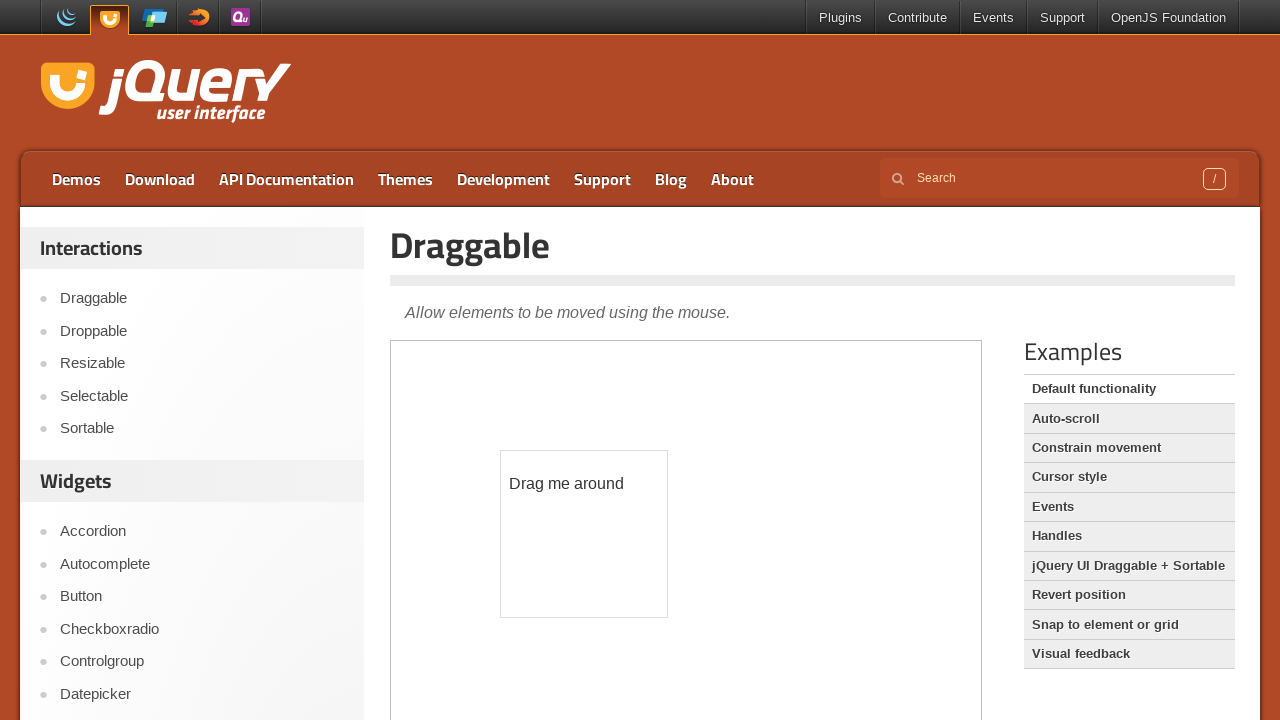